Tests registration form validation with empty data, verifying that appropriate error messages appear for all required fields

Starting URL: https://alada.vn/tai-khoan/dang-ky.html

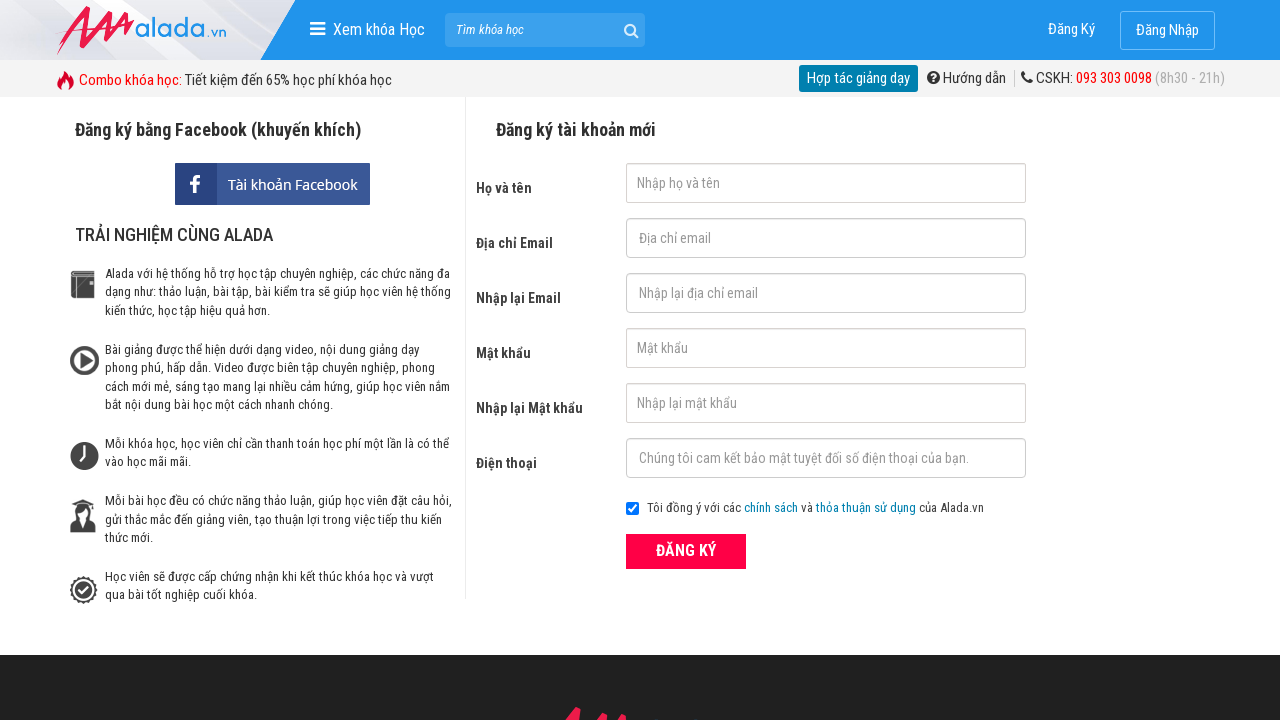

Filled firstname field with empty string on #txtFirstname
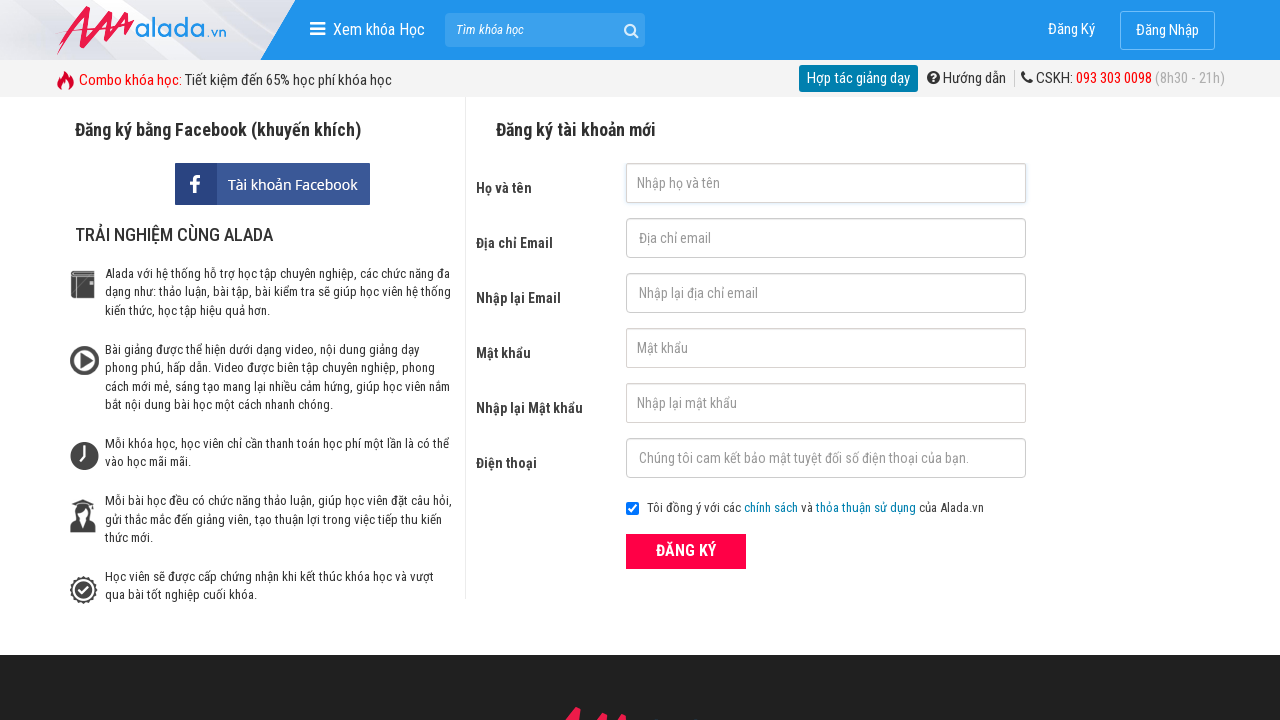

Filled email field with empty string on #txtEmail
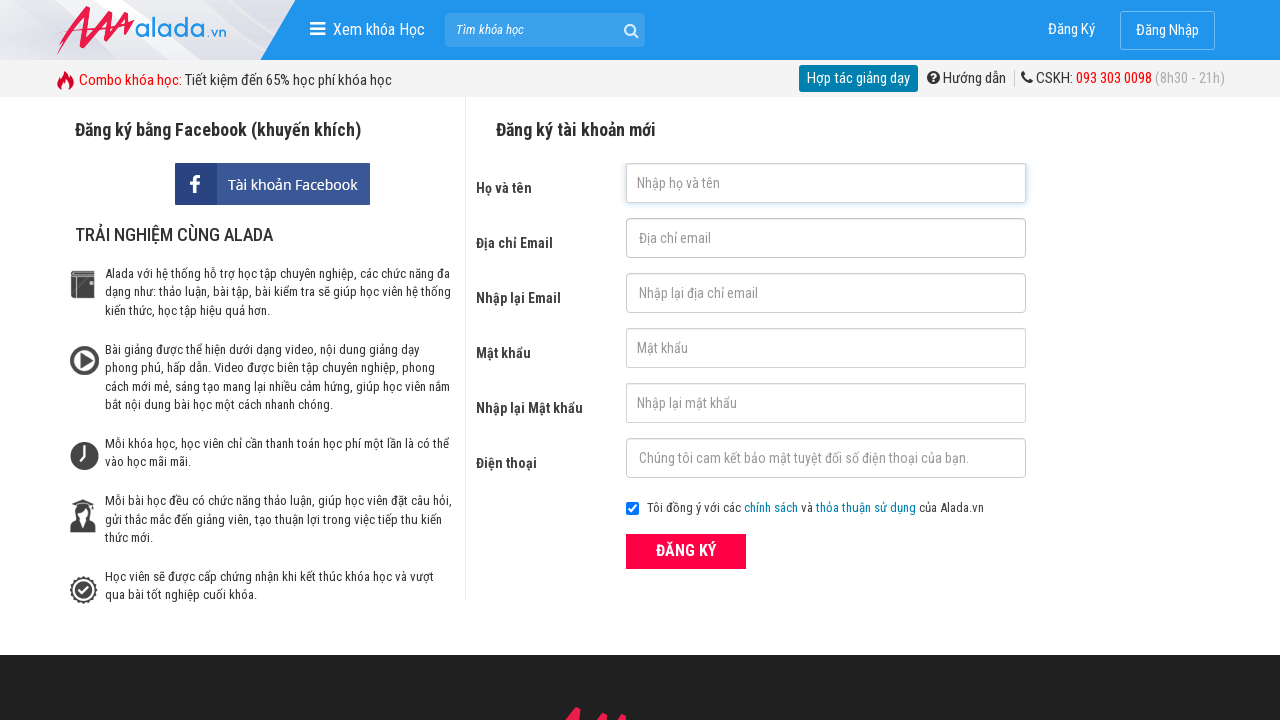

Filled confirm email field with empty string on #txtCEmail
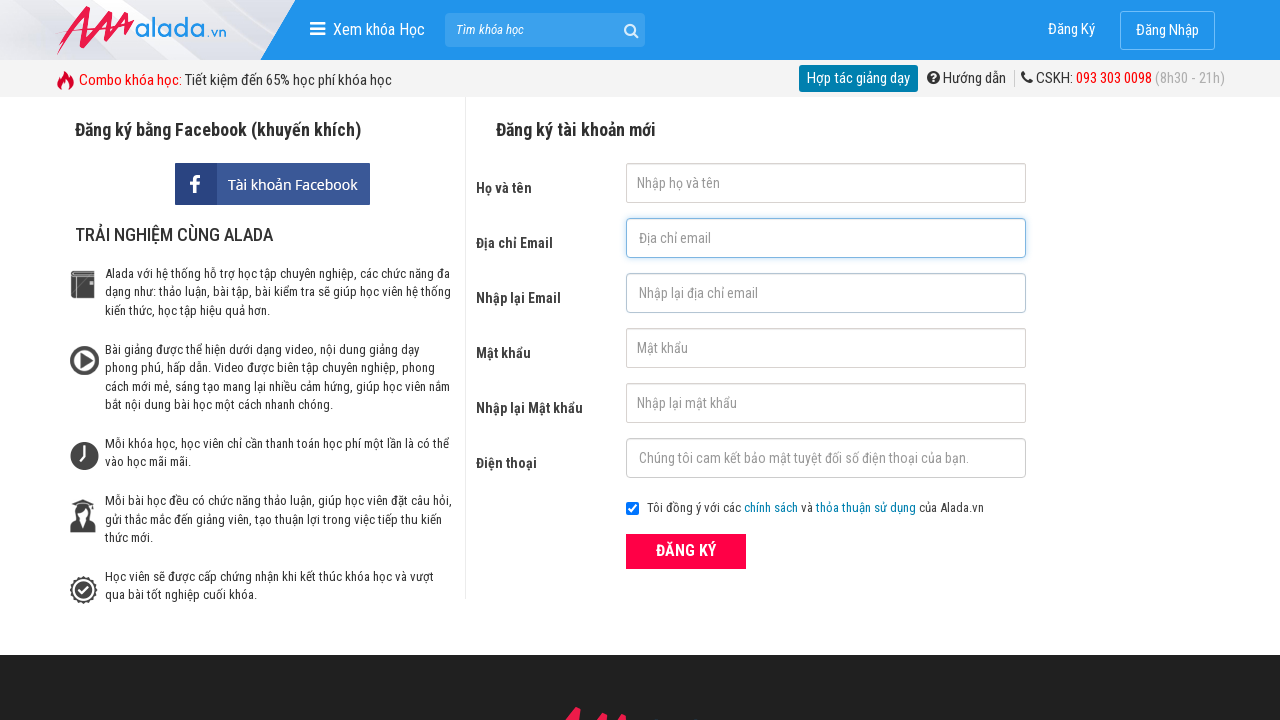

Filled password field with empty string on #txtPassword
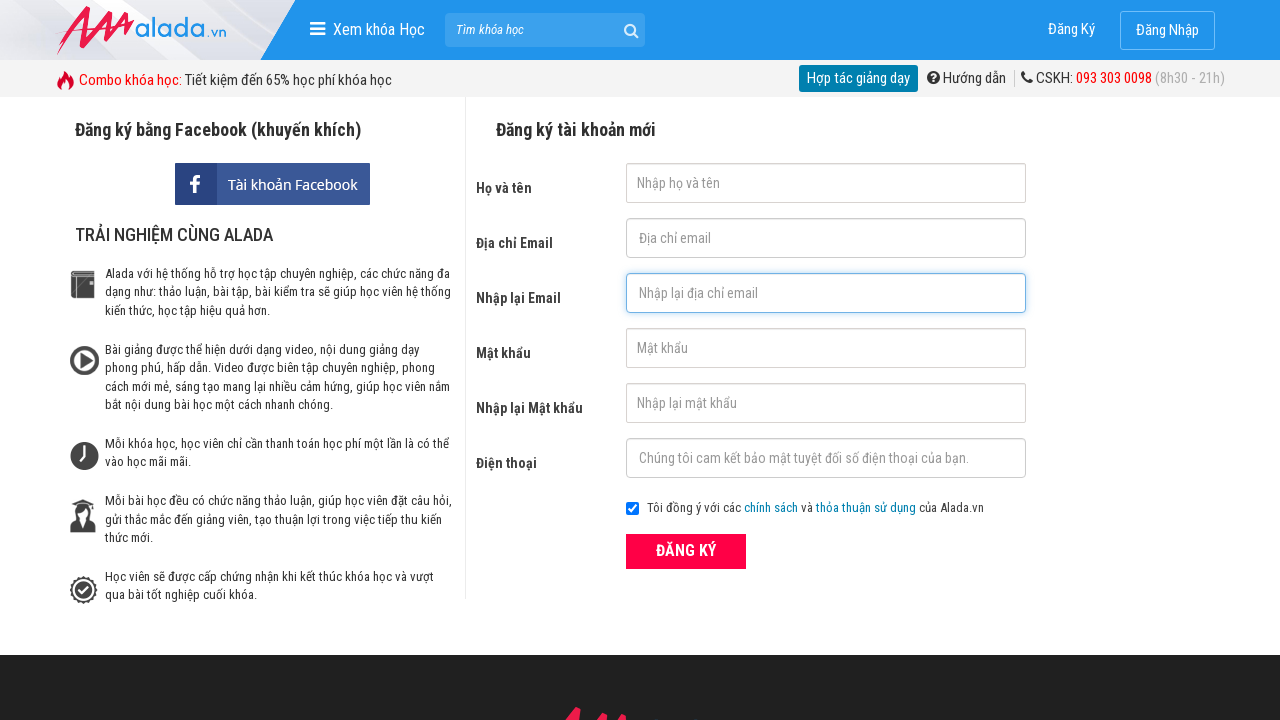

Filled confirm password field with empty string on #txtCPassword
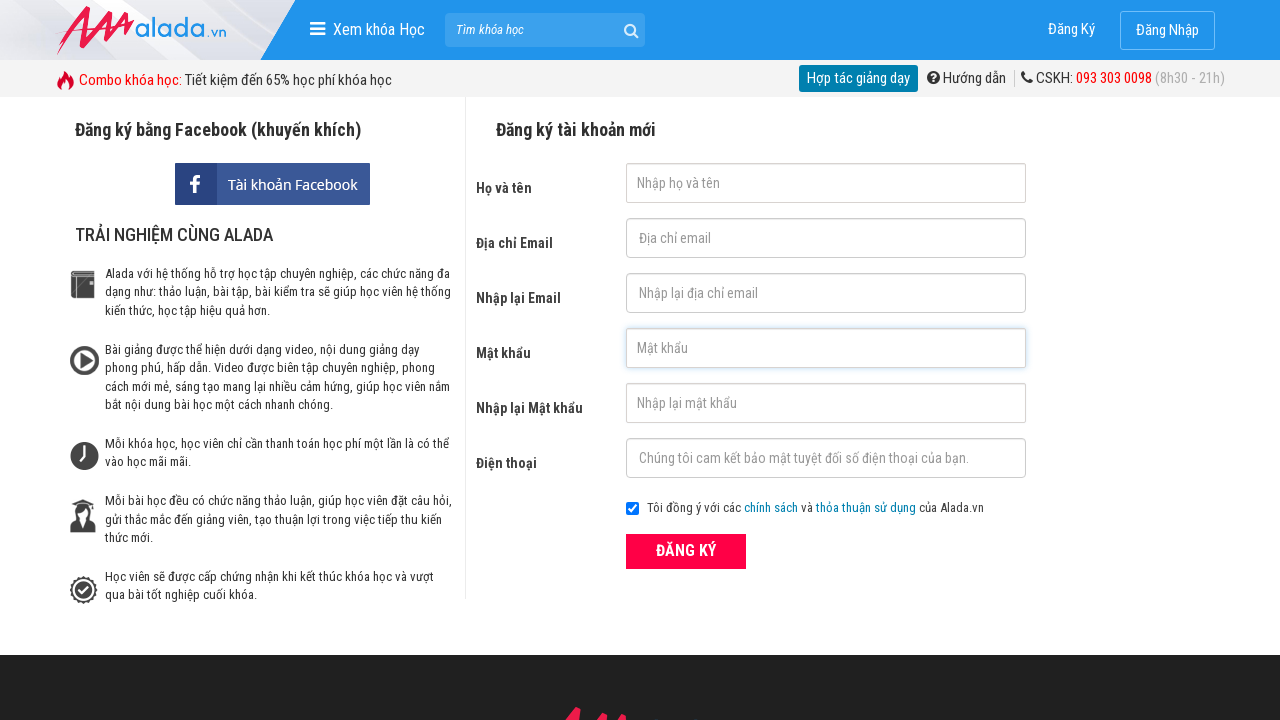

Filled phone field with empty string on #txtPhone
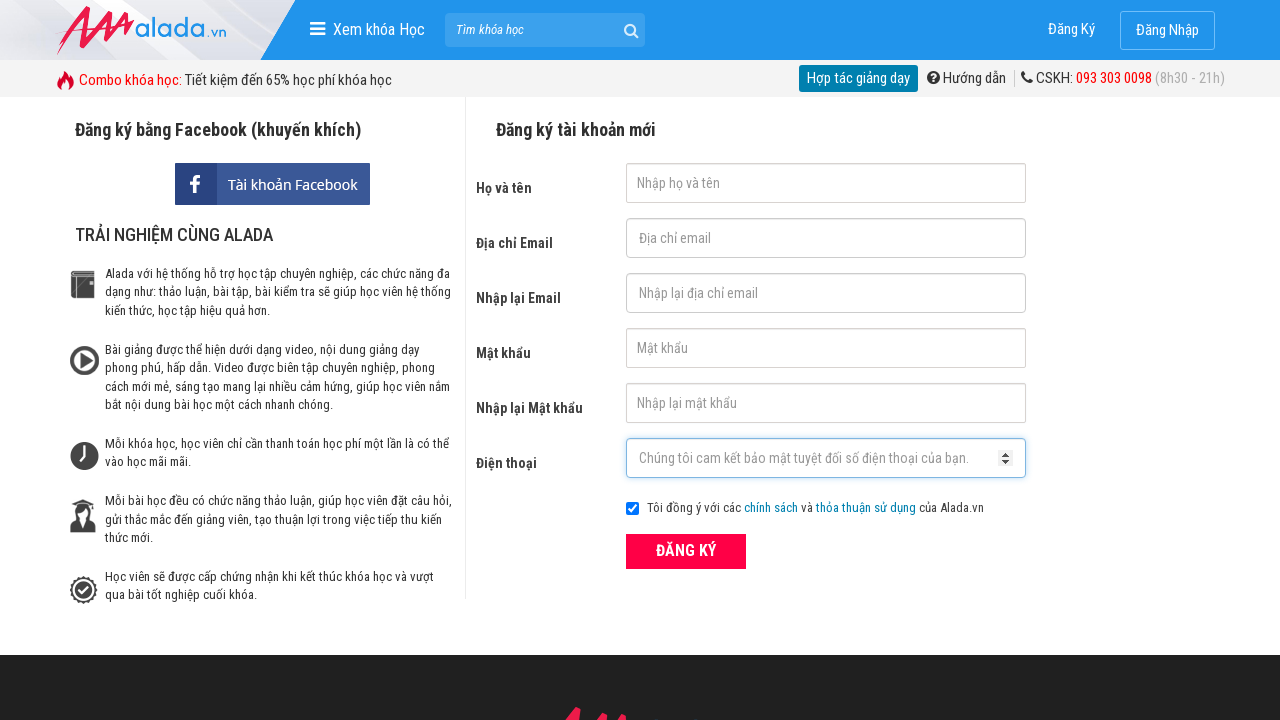

Clicked ĐĂNG KÝ (register) button with all empty fields at (686, 551) on xpath=//form[@id='frmLogin']//button[text()='ĐĂNG KÝ']
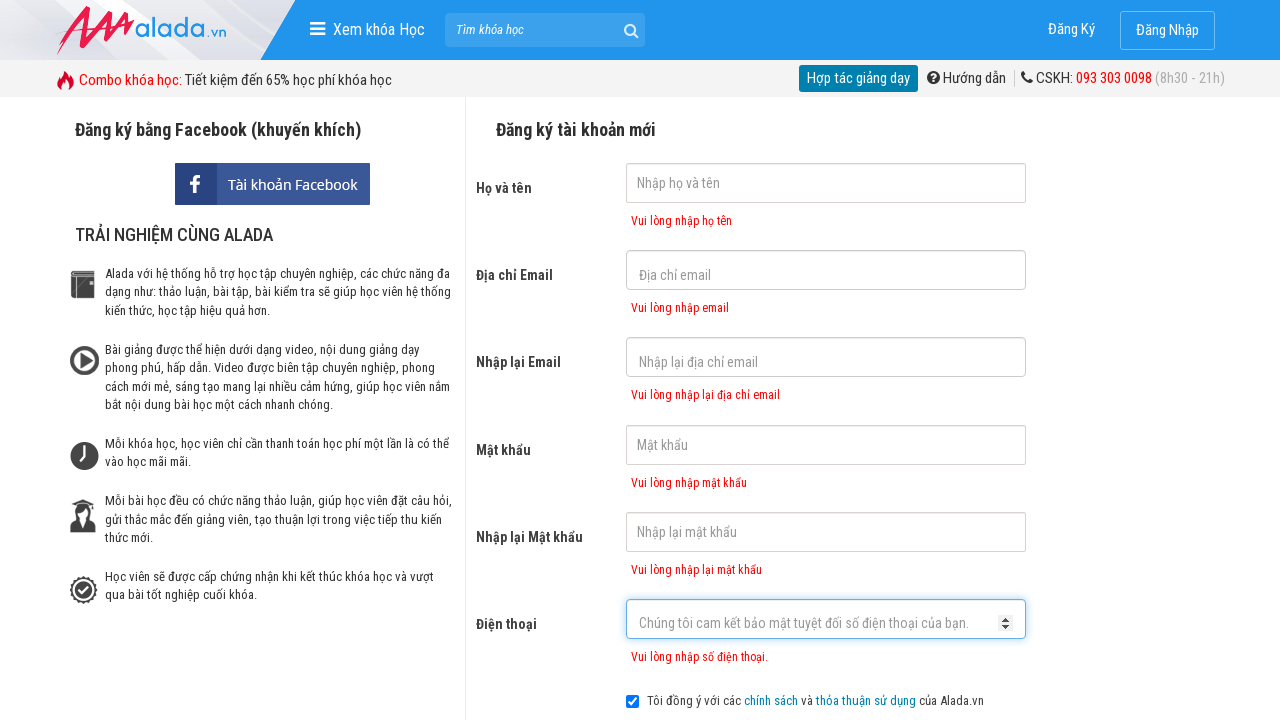

Error message for firstname field appeared
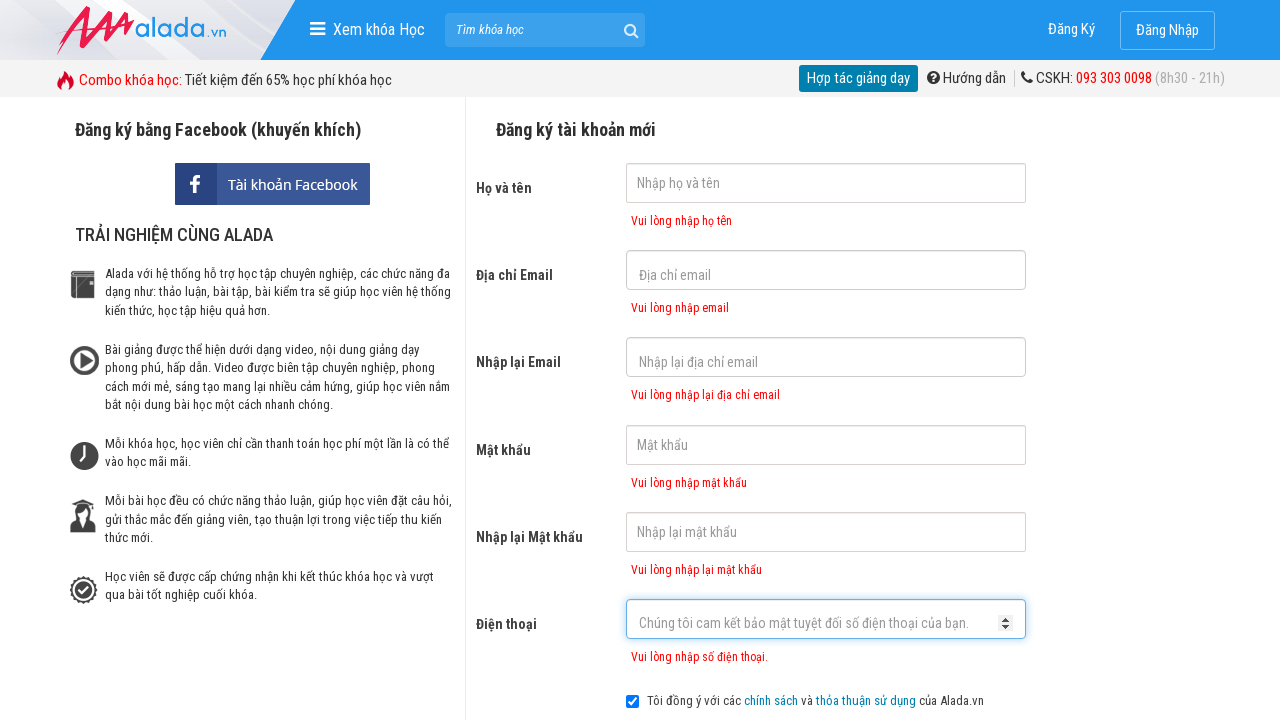

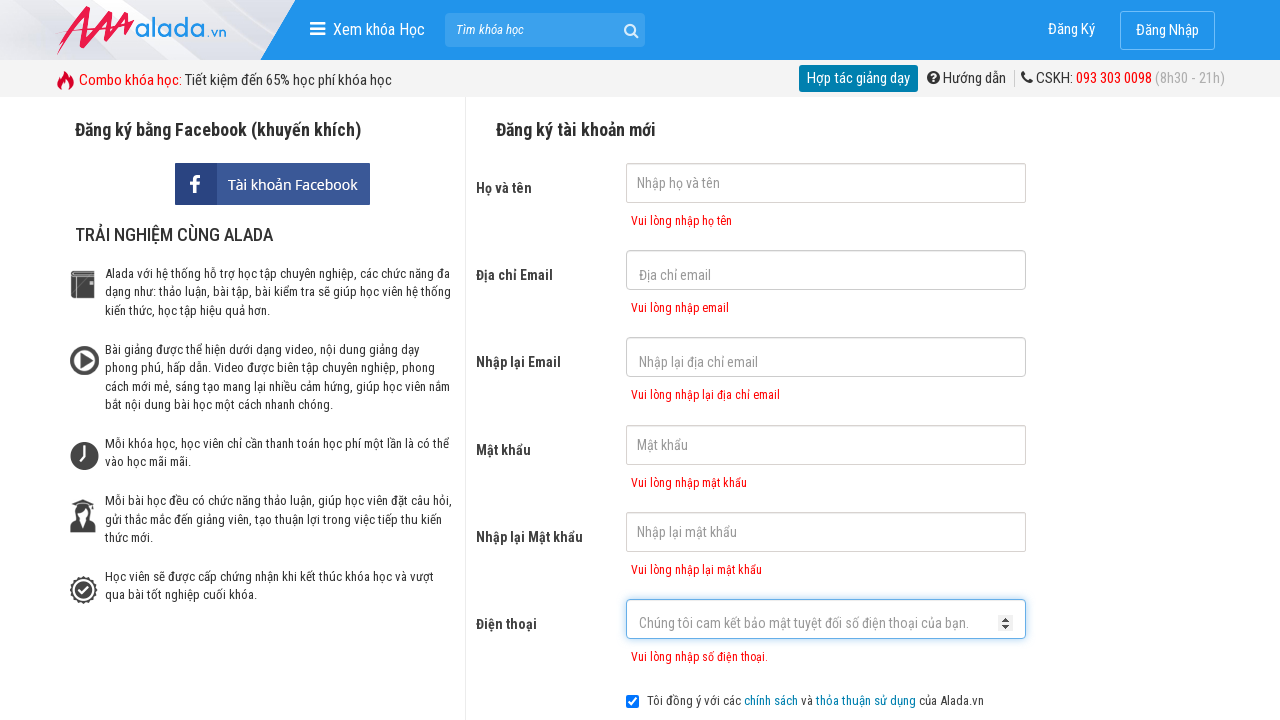